Tests handling of a JavaScript prompt dialog by entering text and accepting it

Starting URL: https://the-internet.herokuapp.com/javascript_alerts

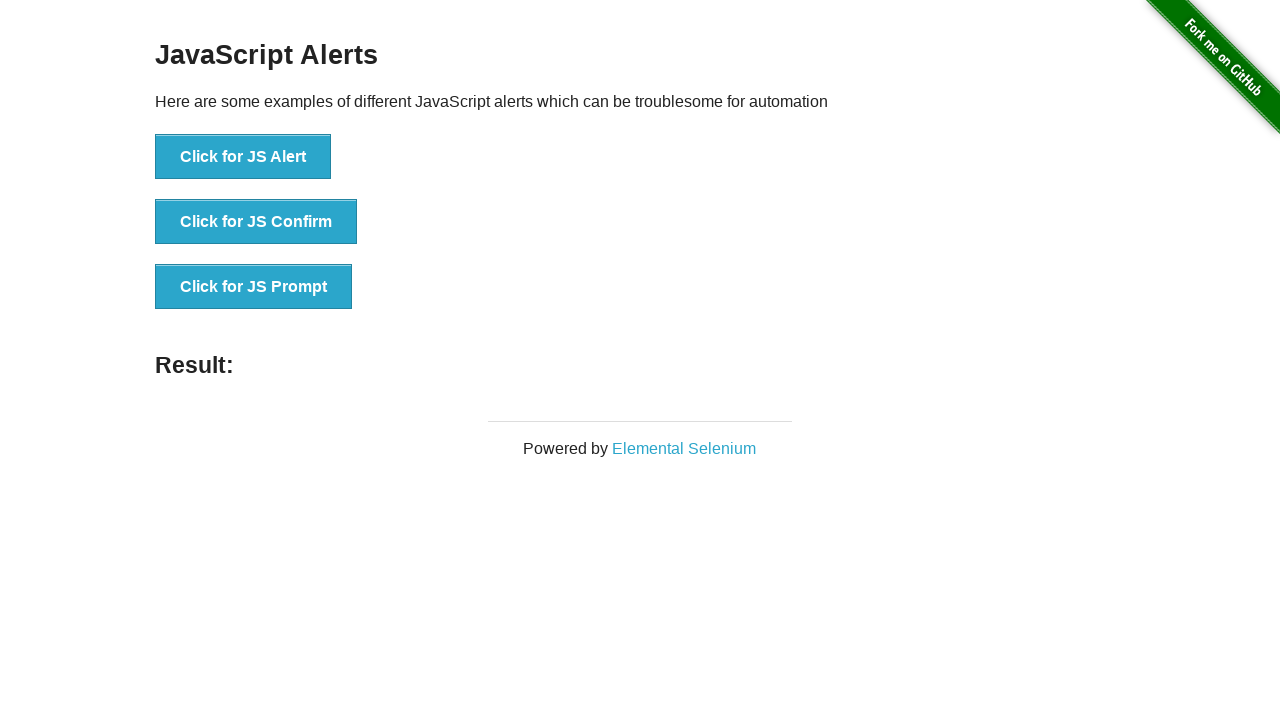

Set up dialog handler to accept prompt with 'Selenium Test'
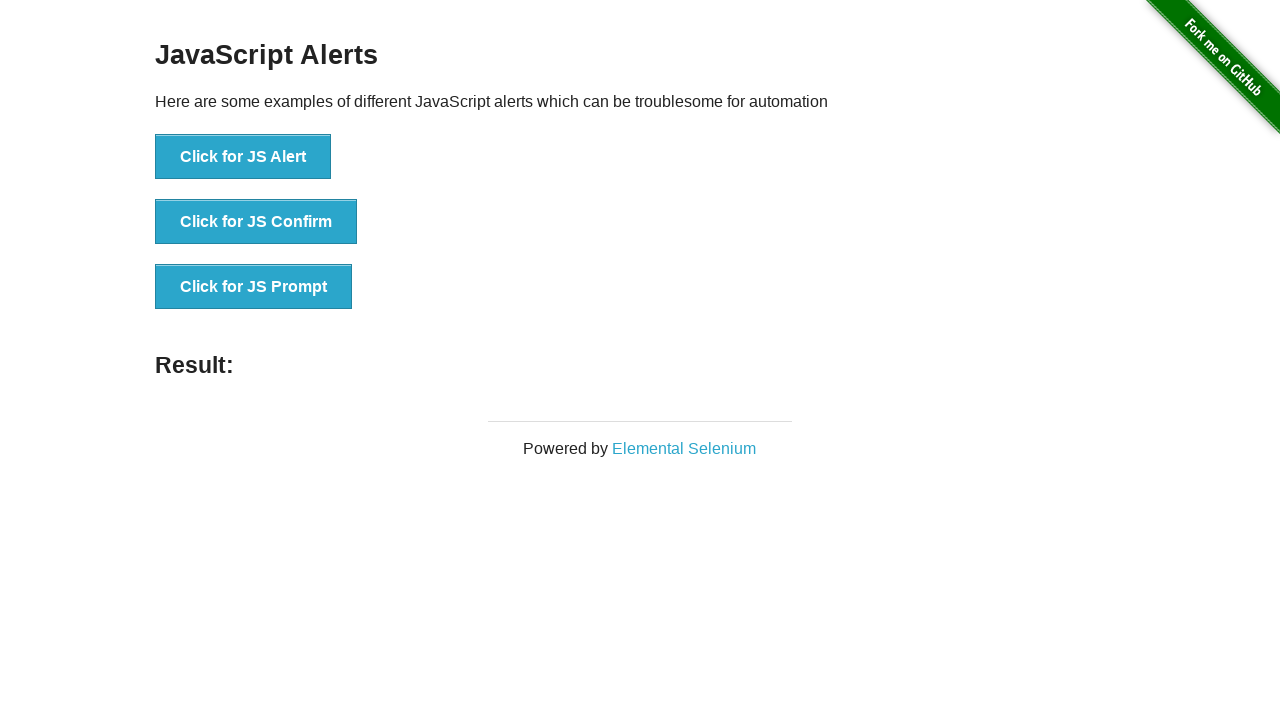

Clicked button to trigger JavaScript prompt dialog at (254, 287) on xpath=//button[text()='Click for JS Prompt']
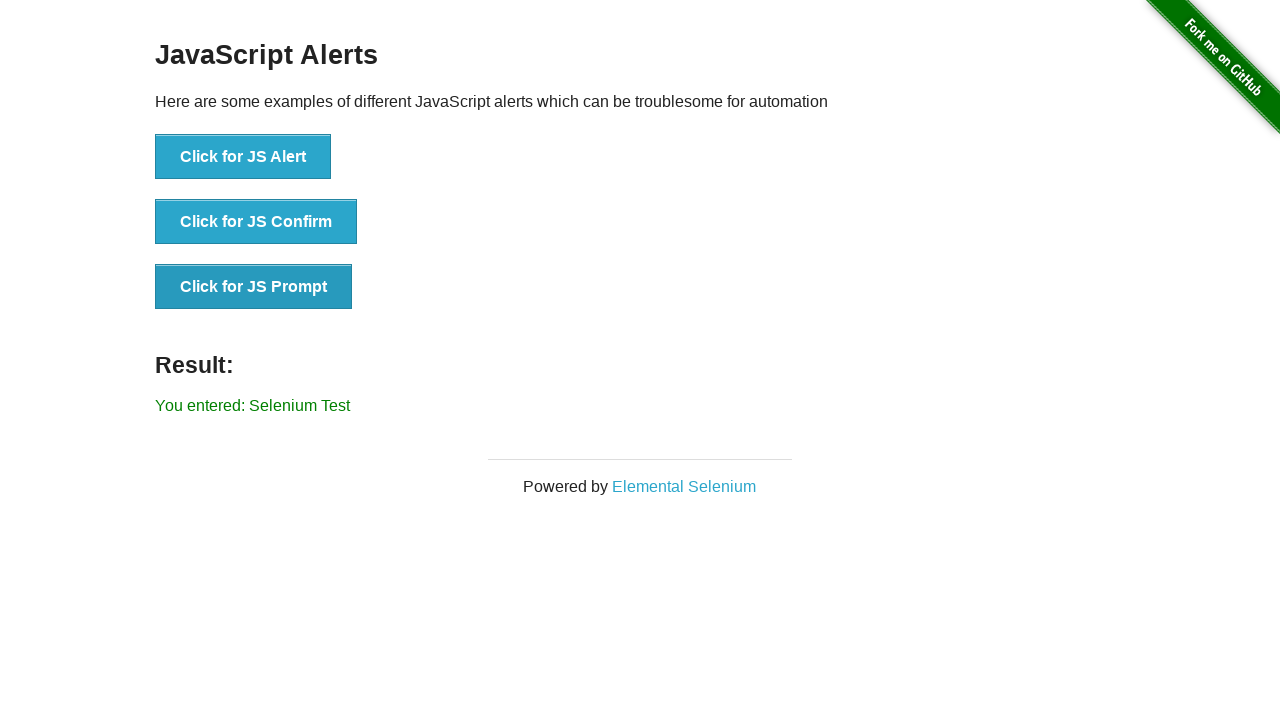

Verified that prompt result displays 'You entered: Selenium Test'
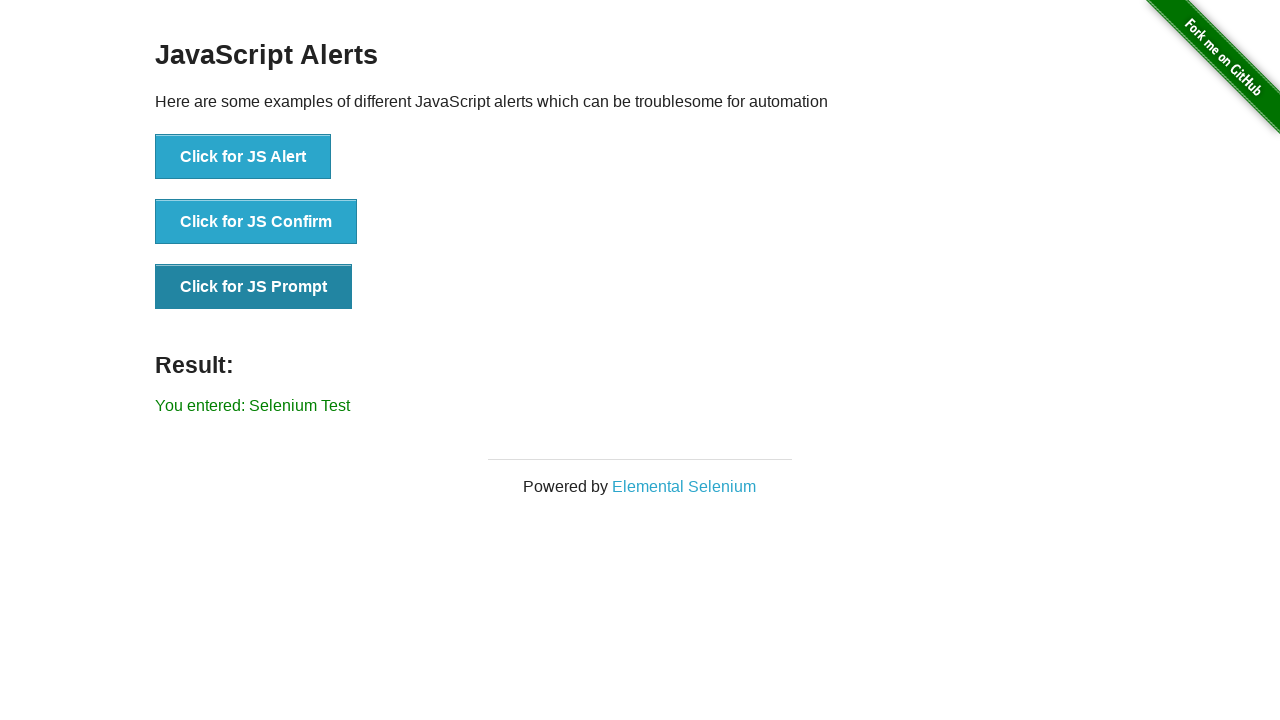

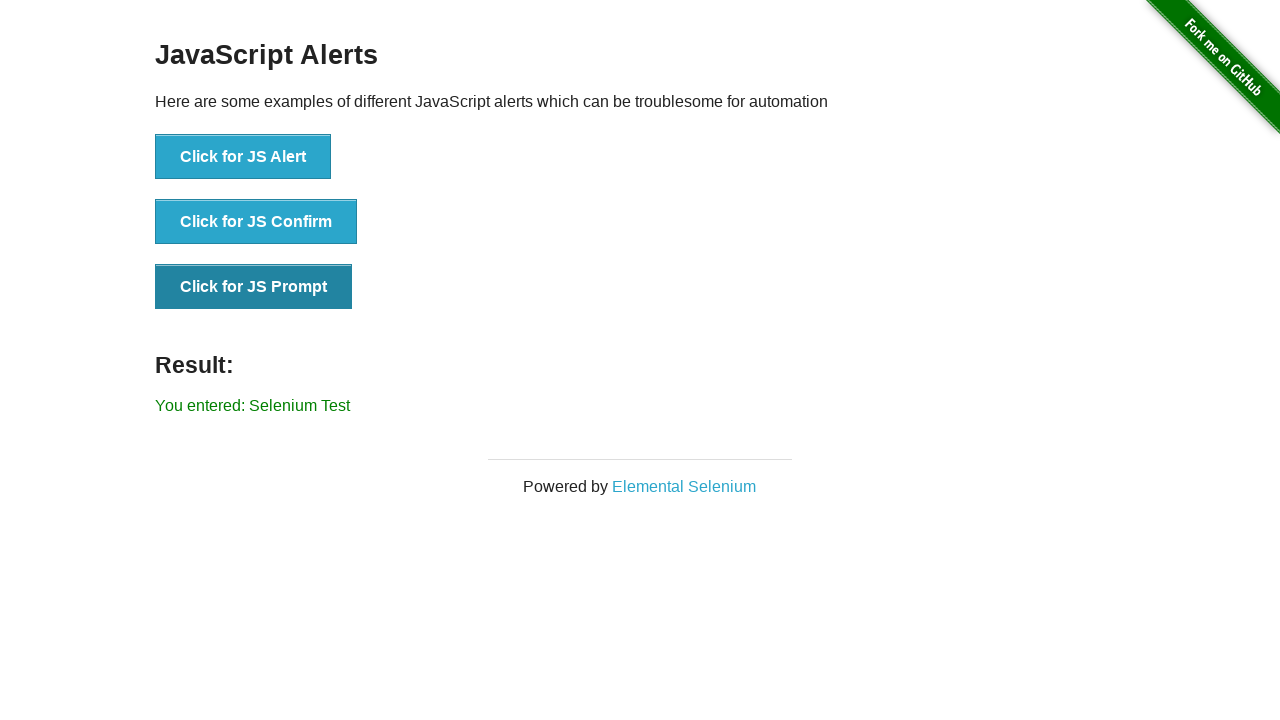